Opens a form page, switches to a new window to get course information from another page, then returns to fill the form with that information

Starting URL: https://rahulshettyacademy.com/angularpractice/

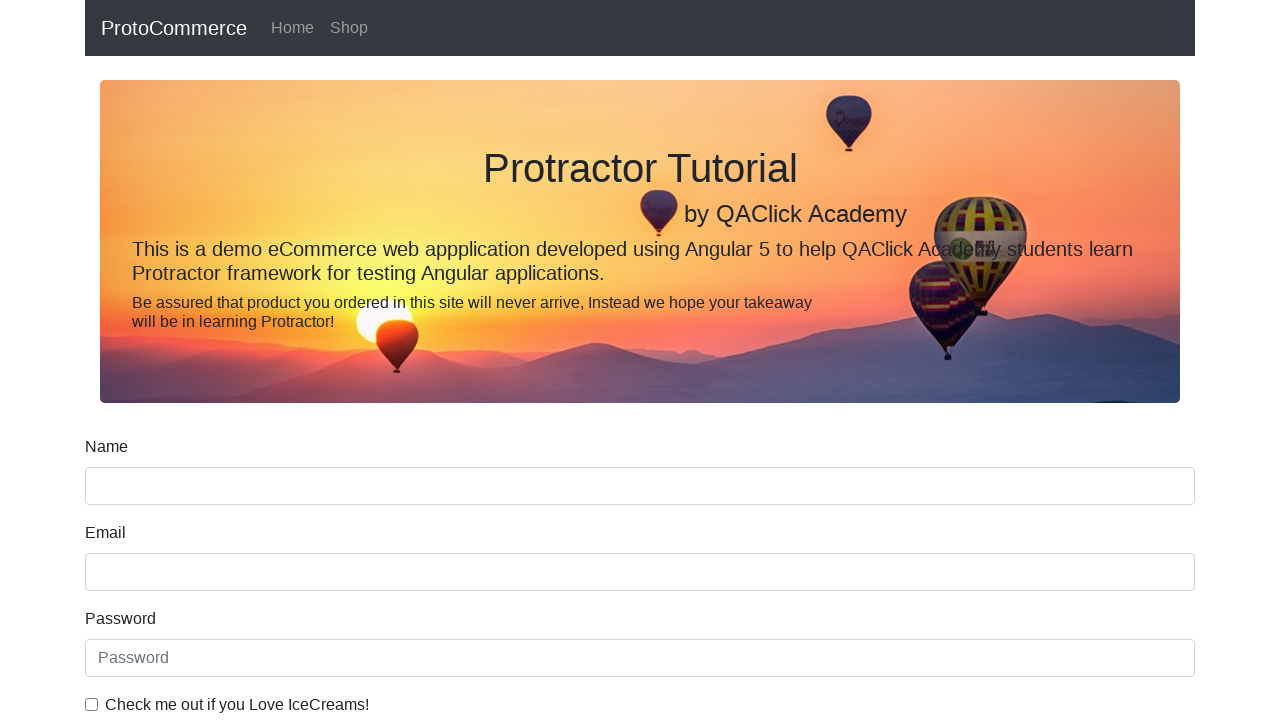

Opened a new browser tab/window
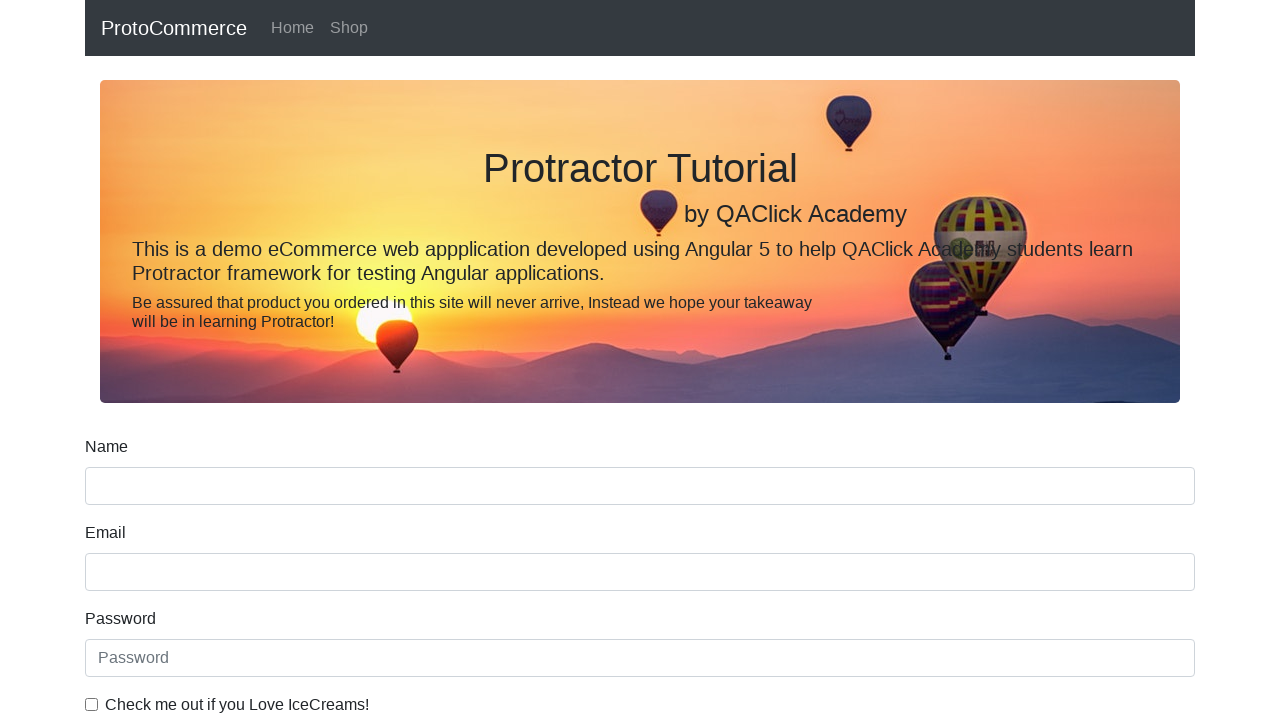

Navigated new window to Rahul Shetty Academy homepage
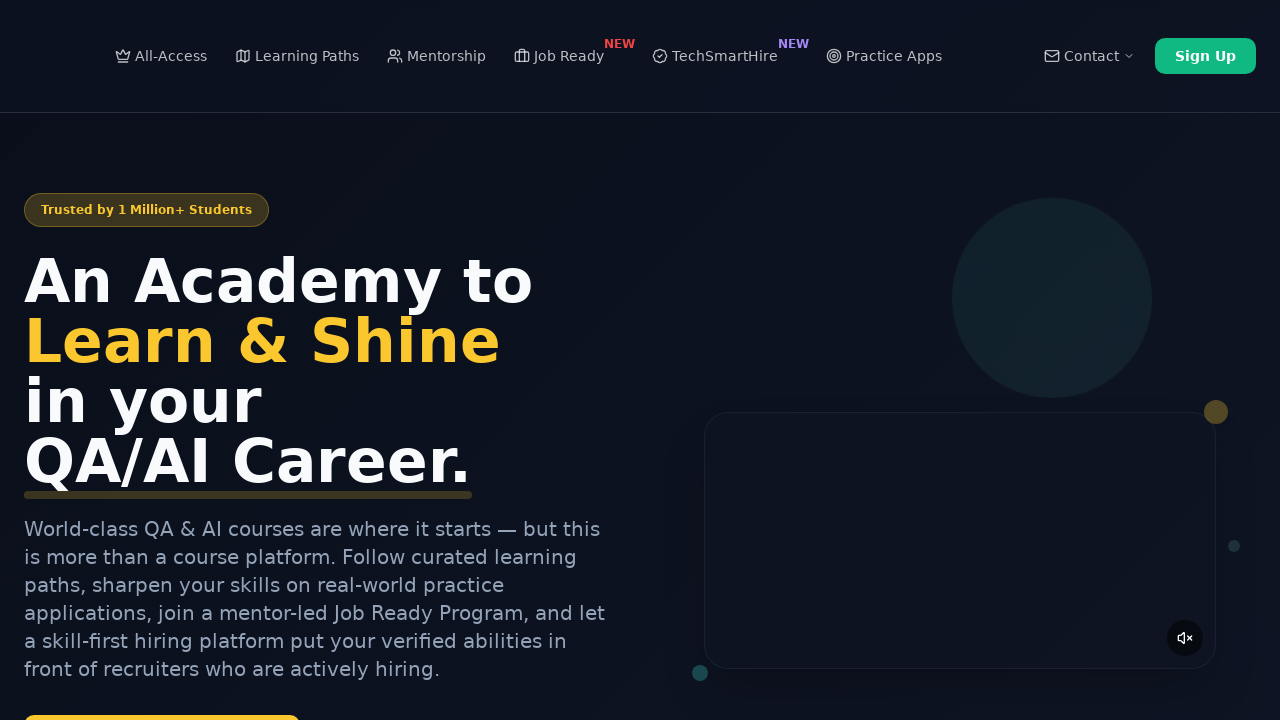

Located all course links on the homepage
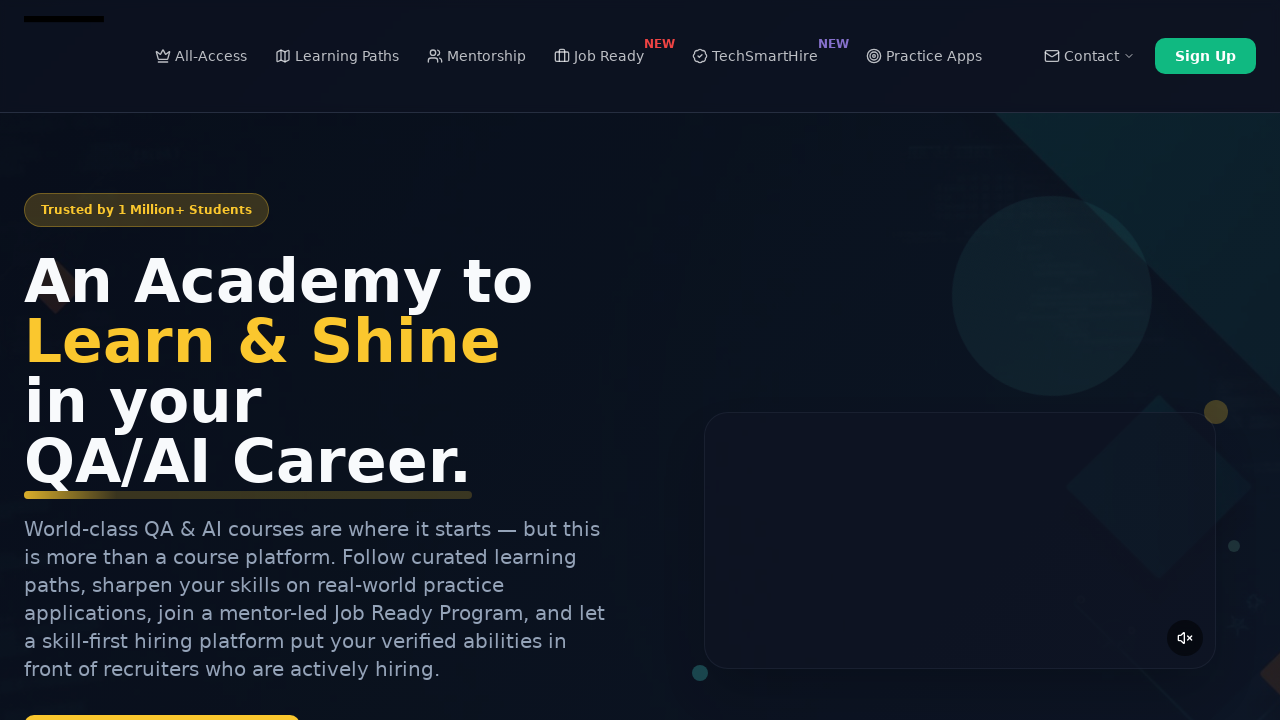

Retrieved course name from second course link: Playwright Testing
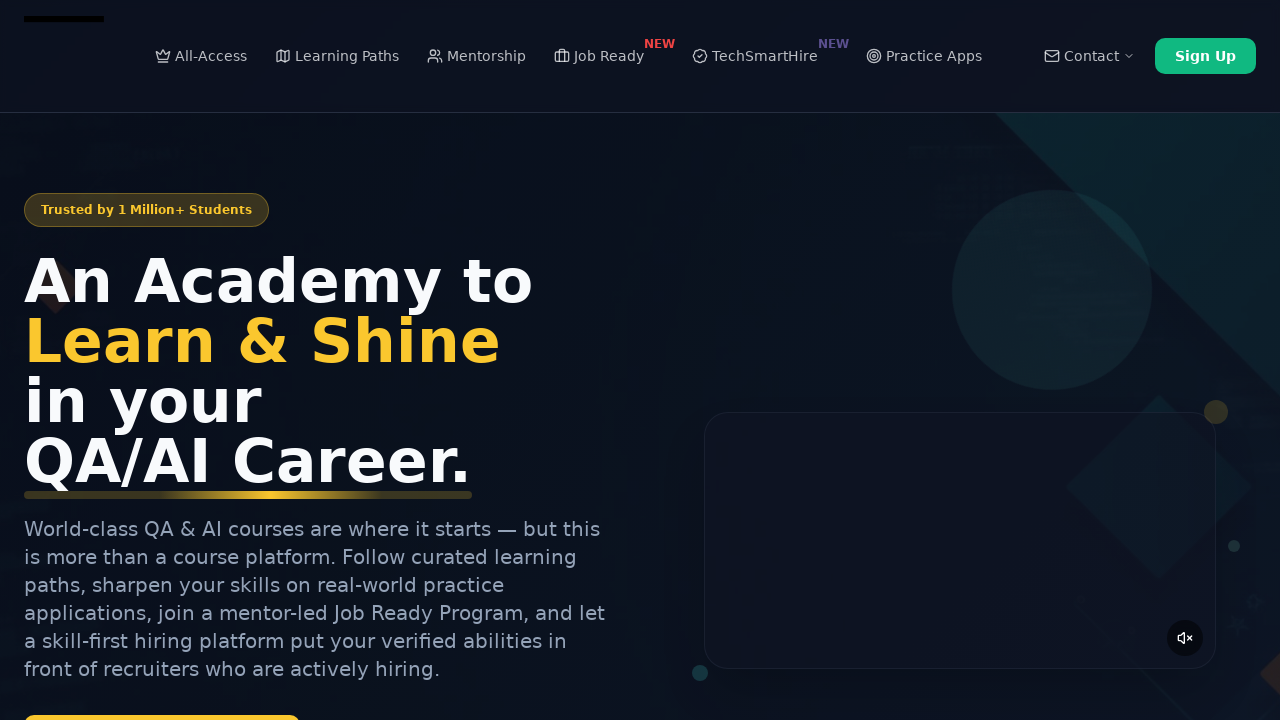

Filled name field in form with course name: Playwright Testing on [name='name']
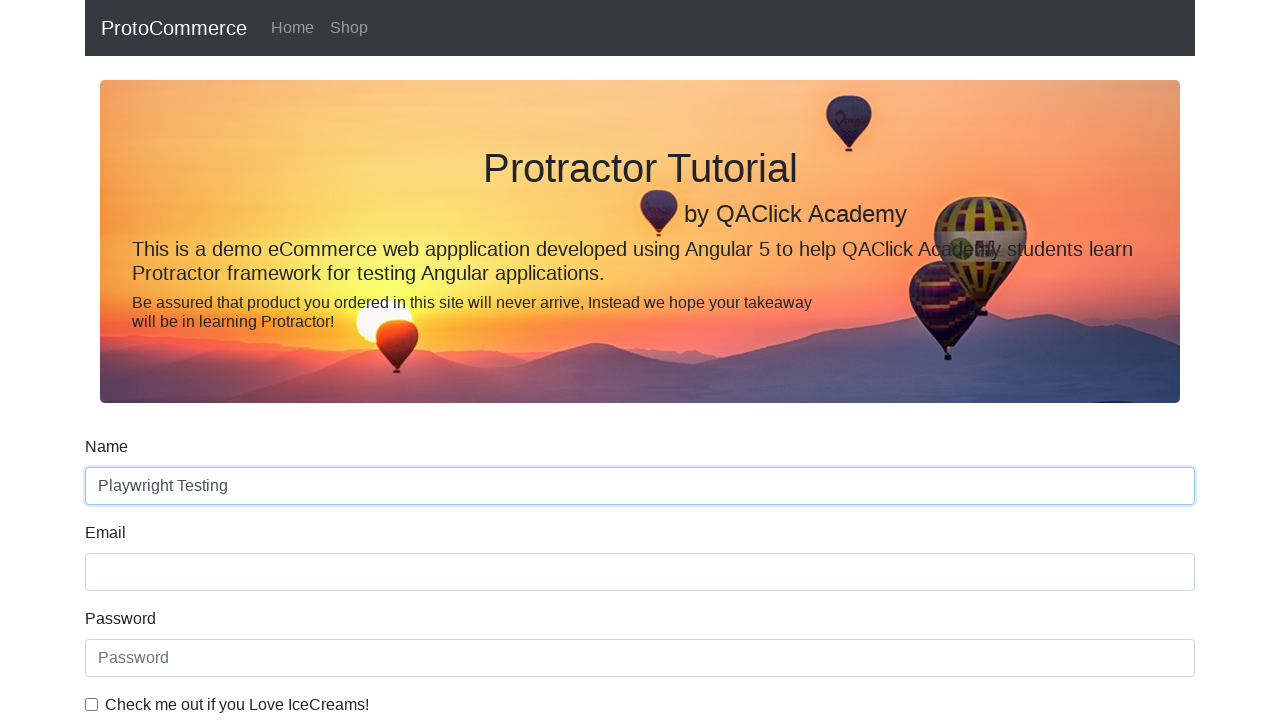

Closed the secondary window
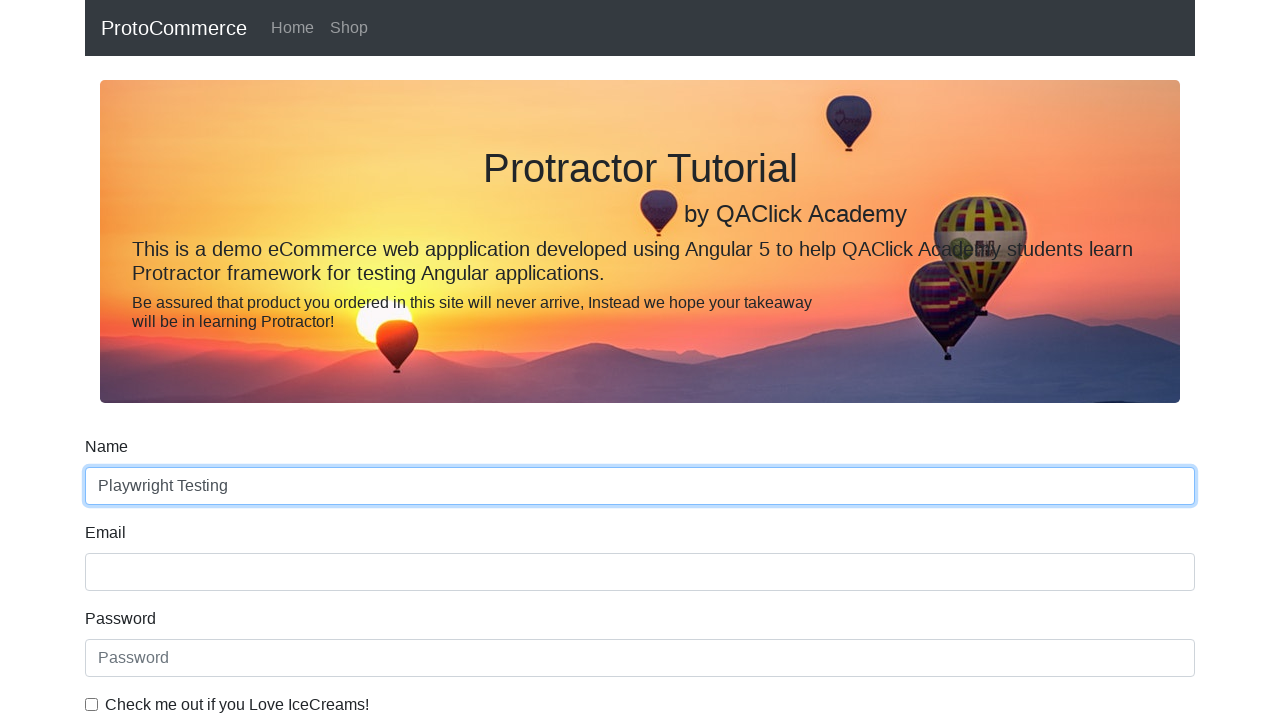

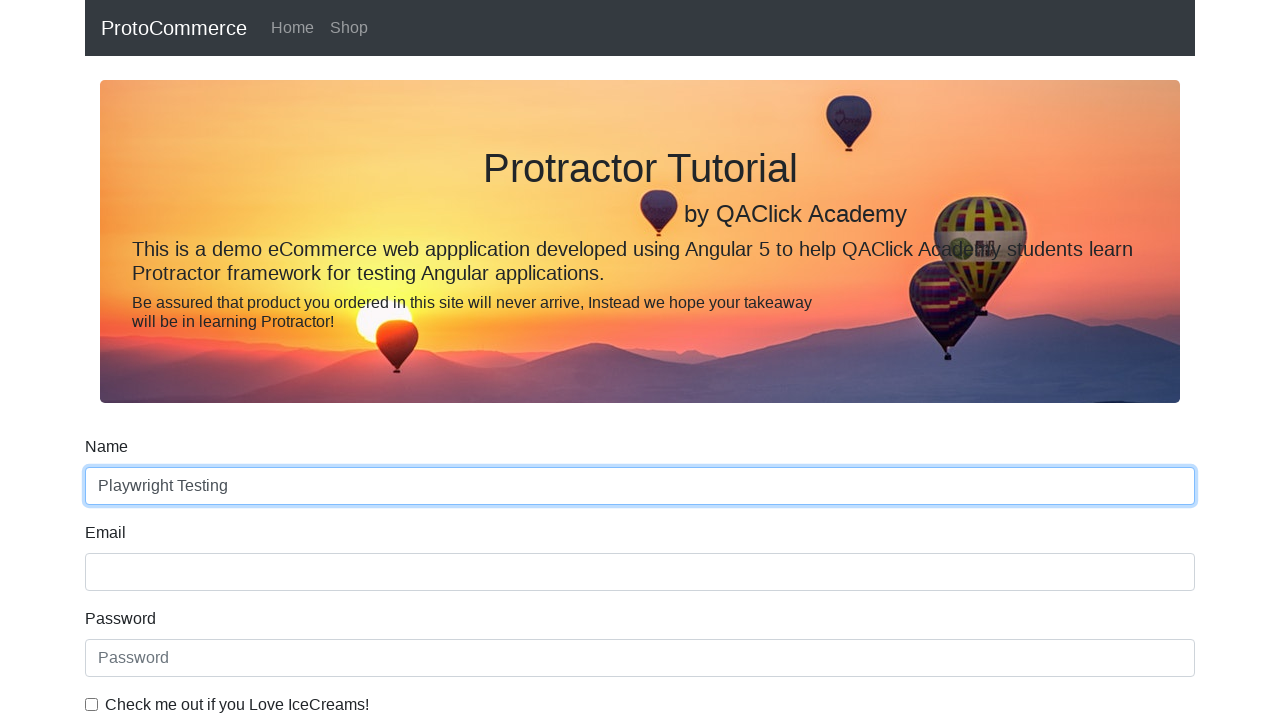